Tests a complete e-commerce checkout flow by adding specific vegetables (Cucumber, Brocolli, Beetroot) to cart, proceeding to checkout, applying a promo code, selecting a country, and completing the purchase.

Starting URL: https://rahulshettyacademy.com/seleniumPractise/

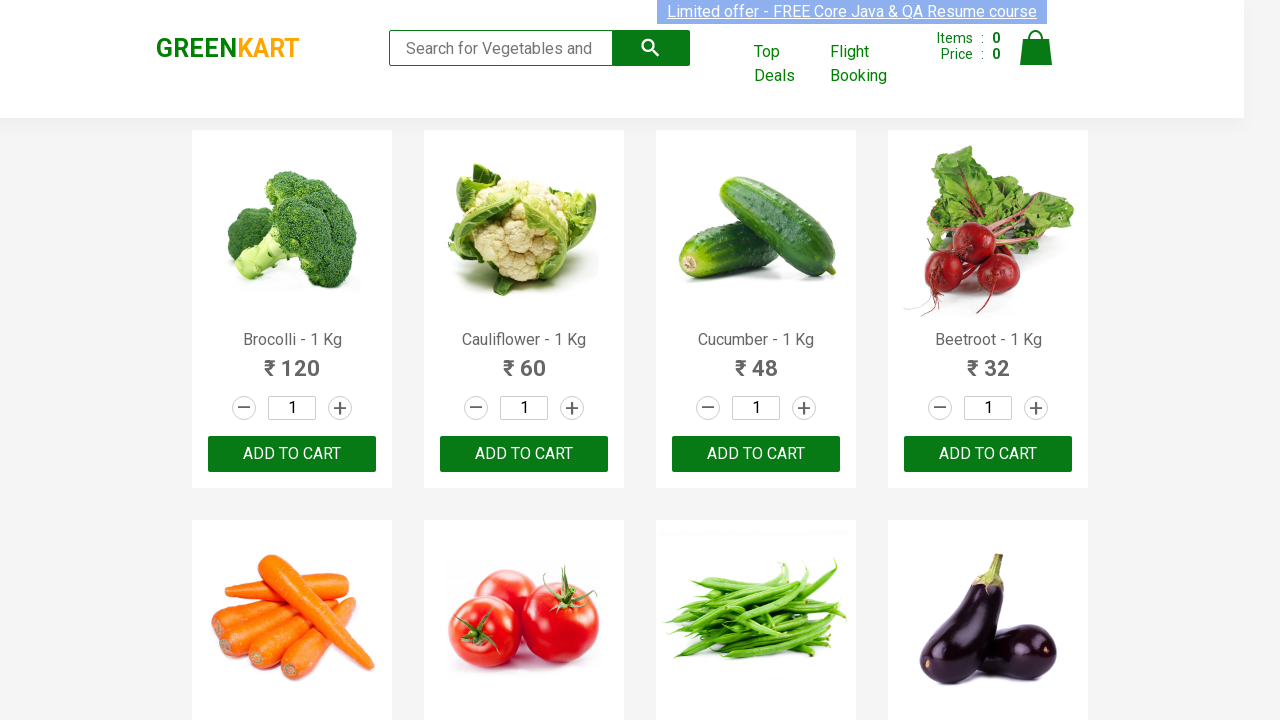

Waited for product names to load on the page
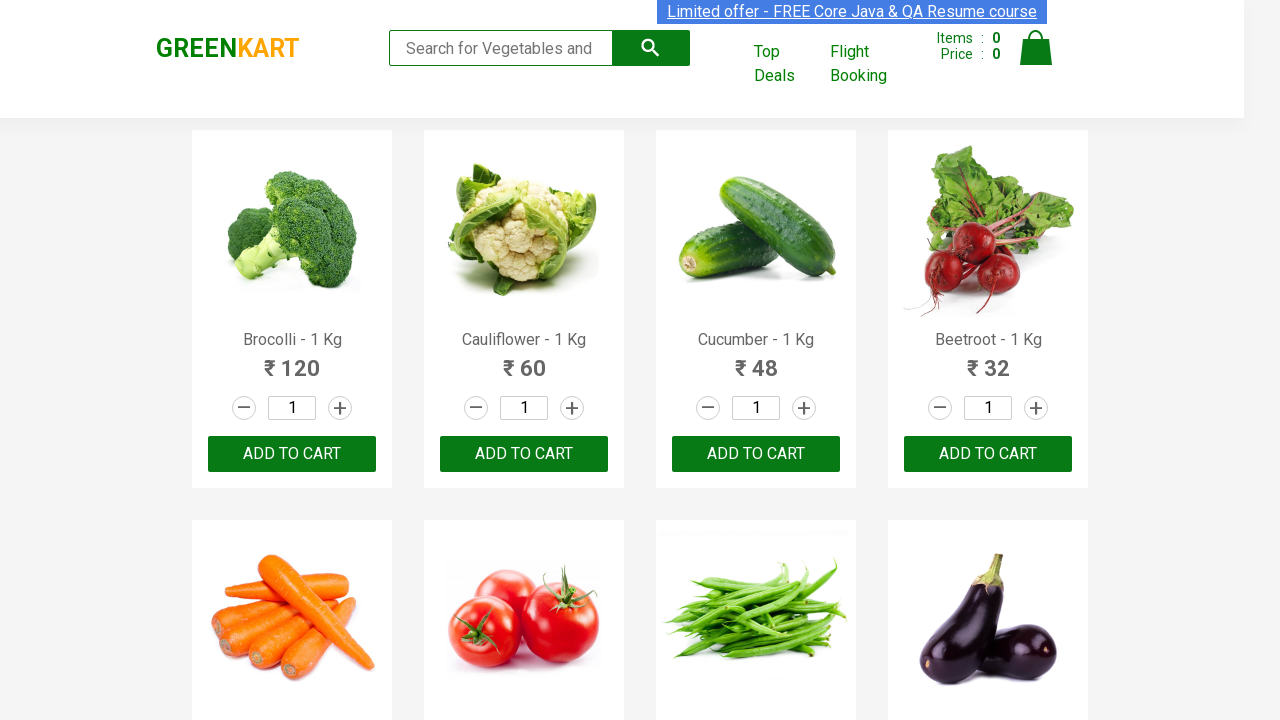

Retrieved all product elements from the page
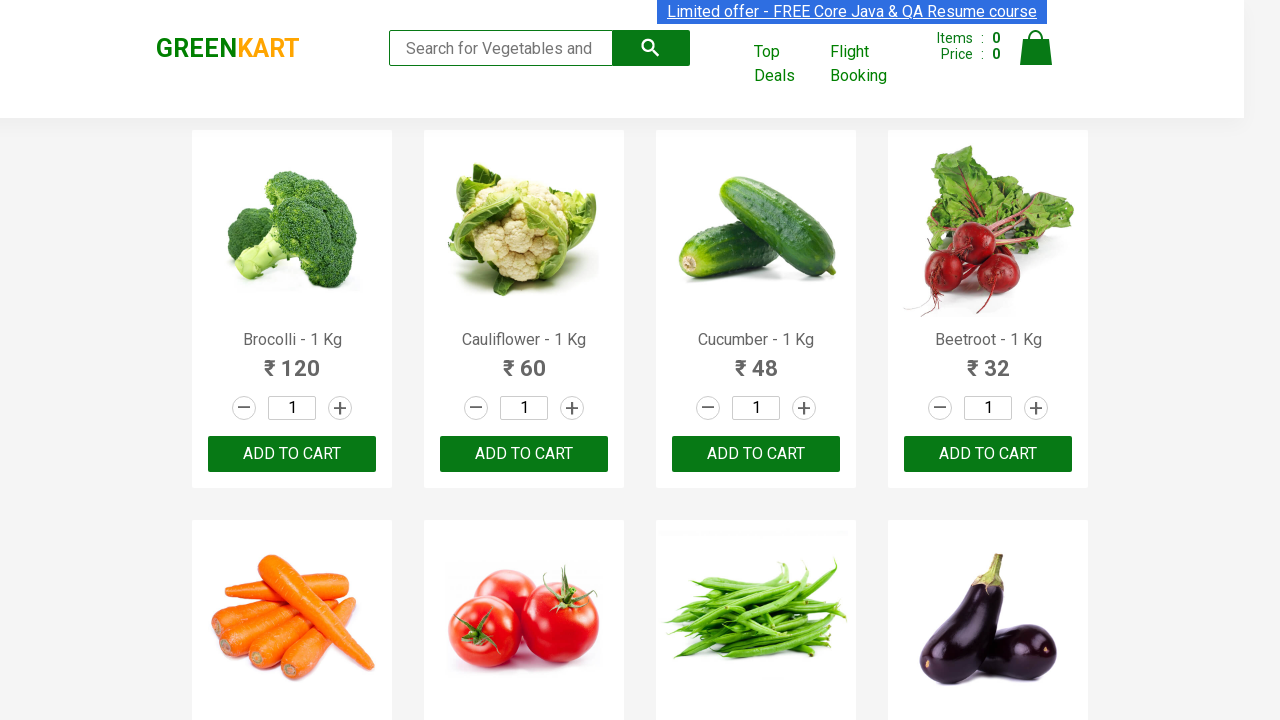

Added 'Brocolli' to cart at (292, 454) on xpath=//div[@class='product-action']/button >> nth=0
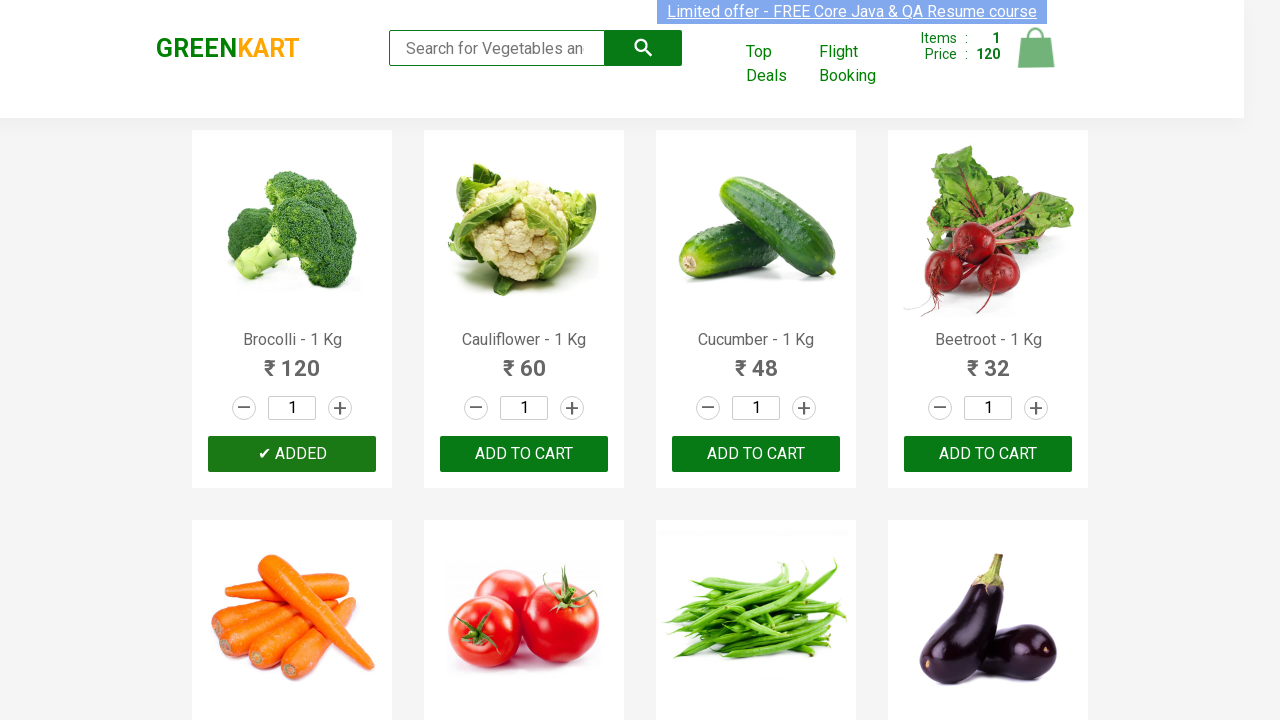

Added 'Cucumber' to cart at (756, 454) on xpath=//div[@class='product-action']/button >> nth=2
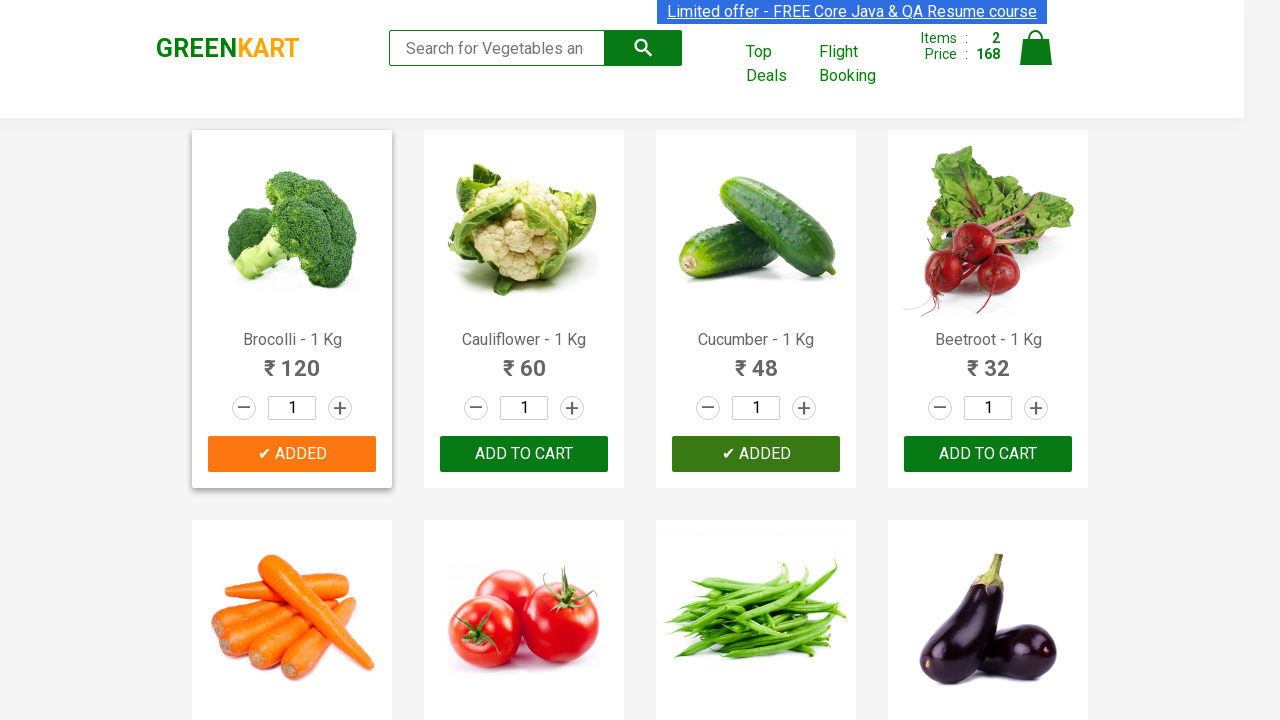

Added 'Beetroot' to cart at (988, 454) on xpath=//div[@class='product-action']/button >> nth=3
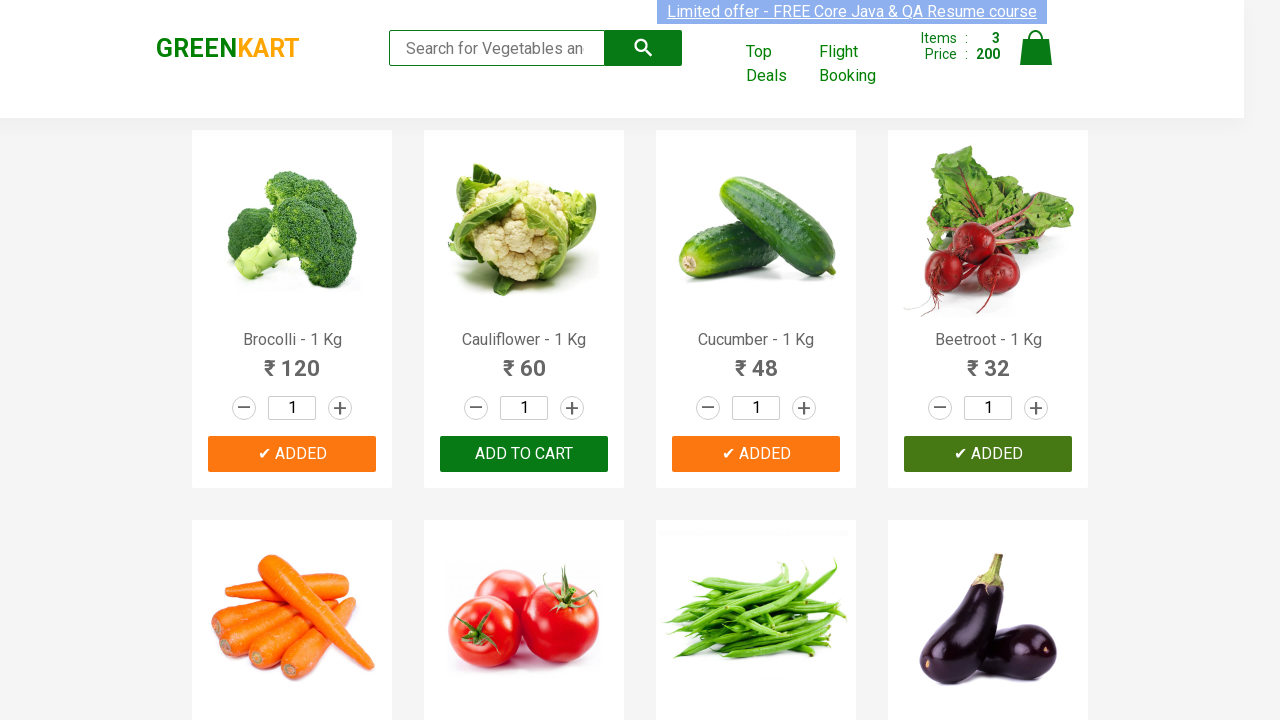

Clicked on cart icon to view cart at (1036, 48) on img[alt='Cart']
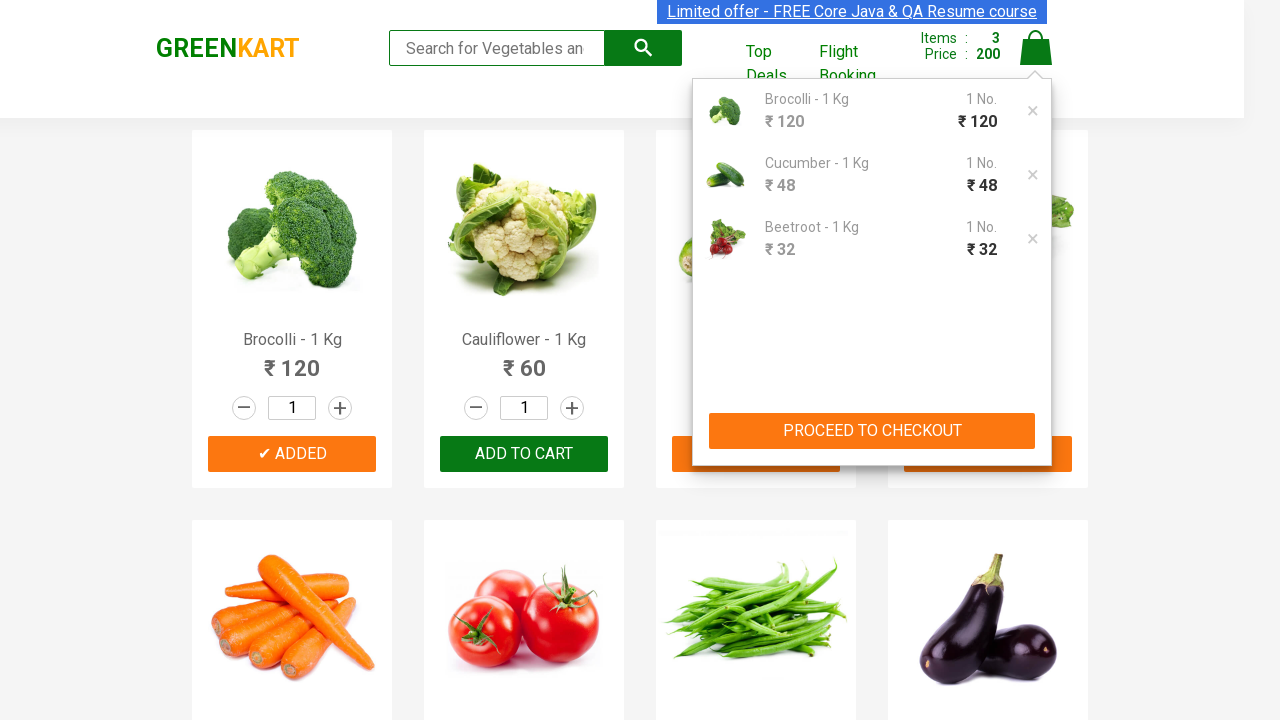

Clicked 'PROCEED TO CHECKOUT' button at (872, 431) on xpath=//button[contains(text(),'PROCEED TO CHECKOUT')]
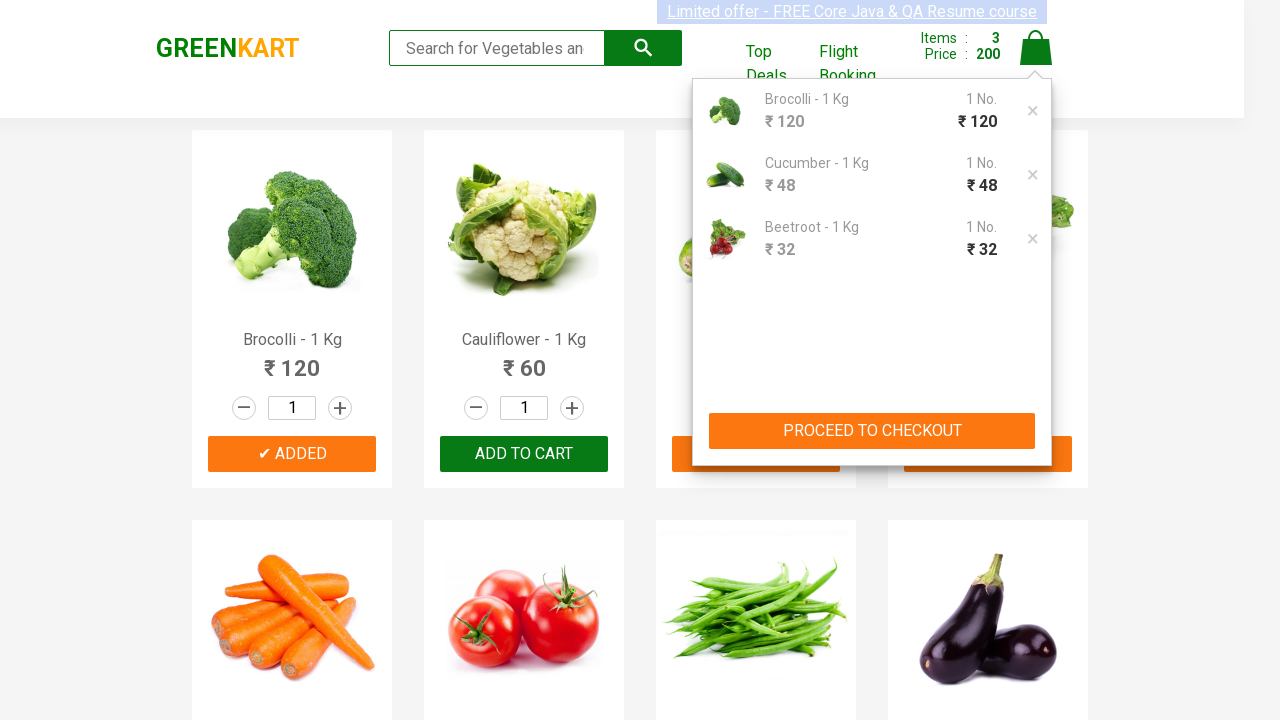

Waited for promo code input field to become visible
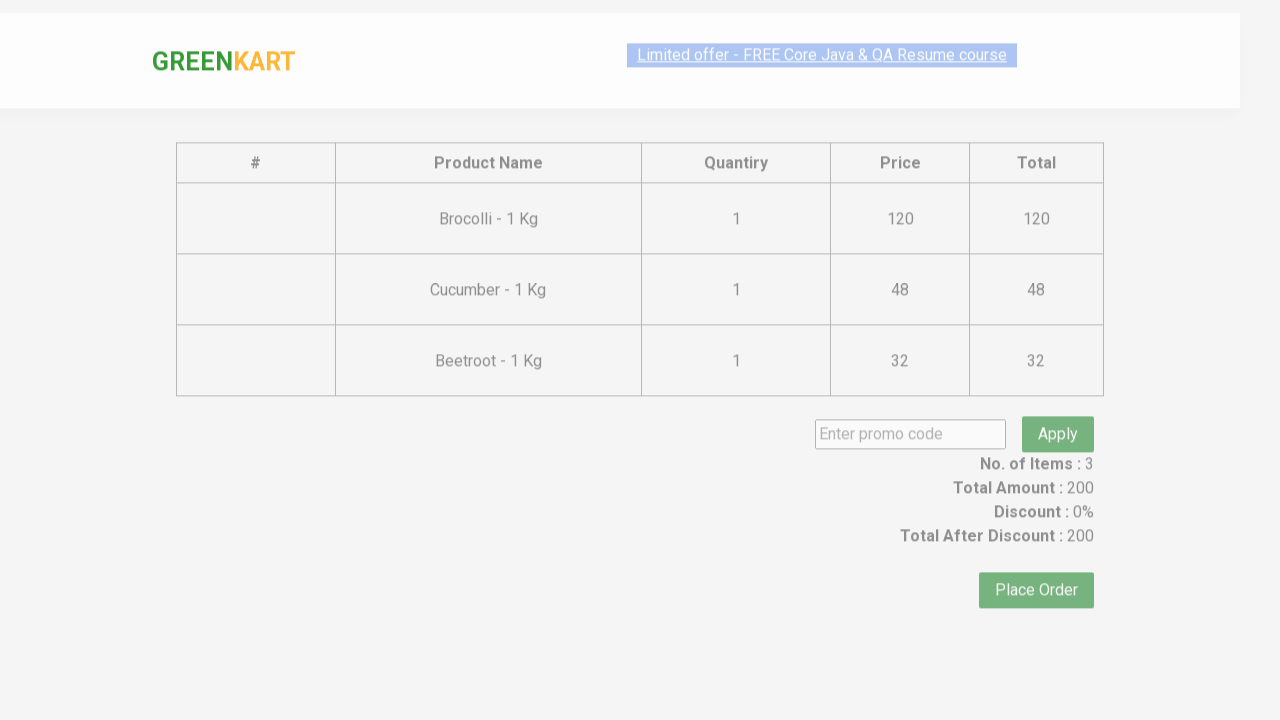

Entered promo code 'rahulshettyacademy' in the promo code field on input.promoCode
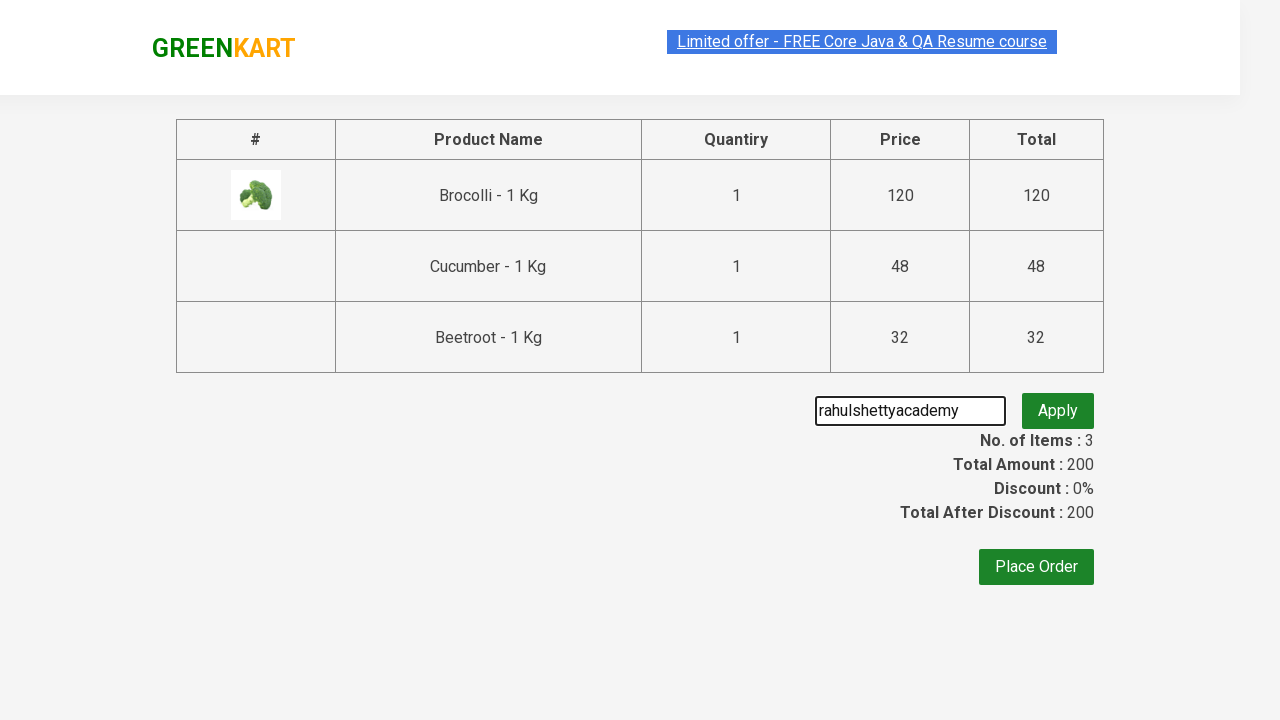

Clicked 'Apply promo' button to apply the discount code at (1058, 406) on button.promoBtn
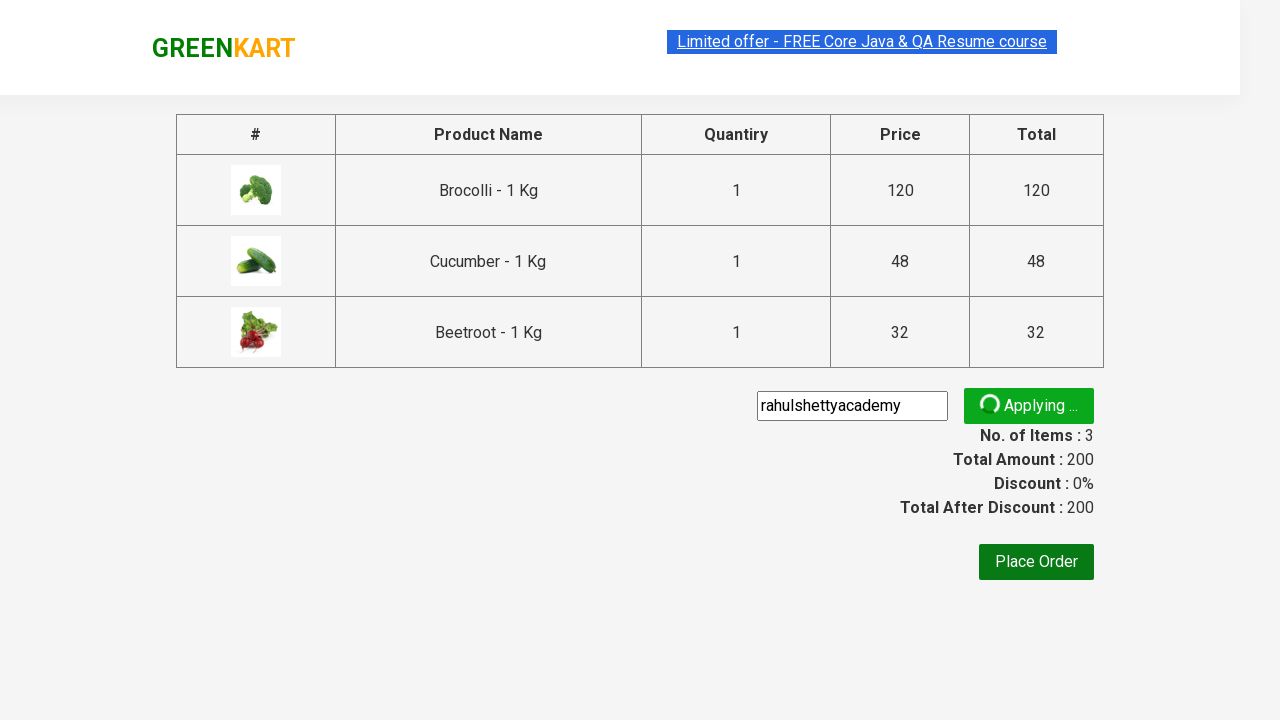

Waited for promo info confirmation to appear
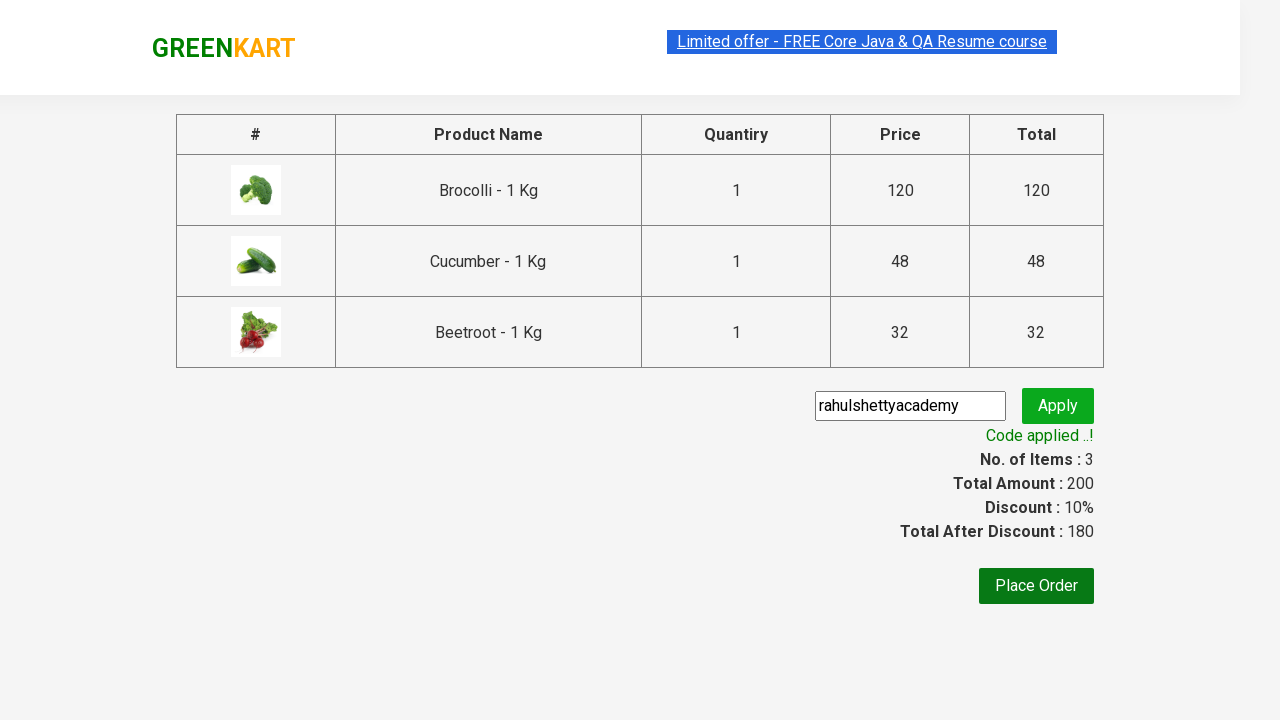

Clicked 'Place Order' button to proceed to order summary at (1036, 586) on xpath=//*[@id='root']/div/div/div/div/button
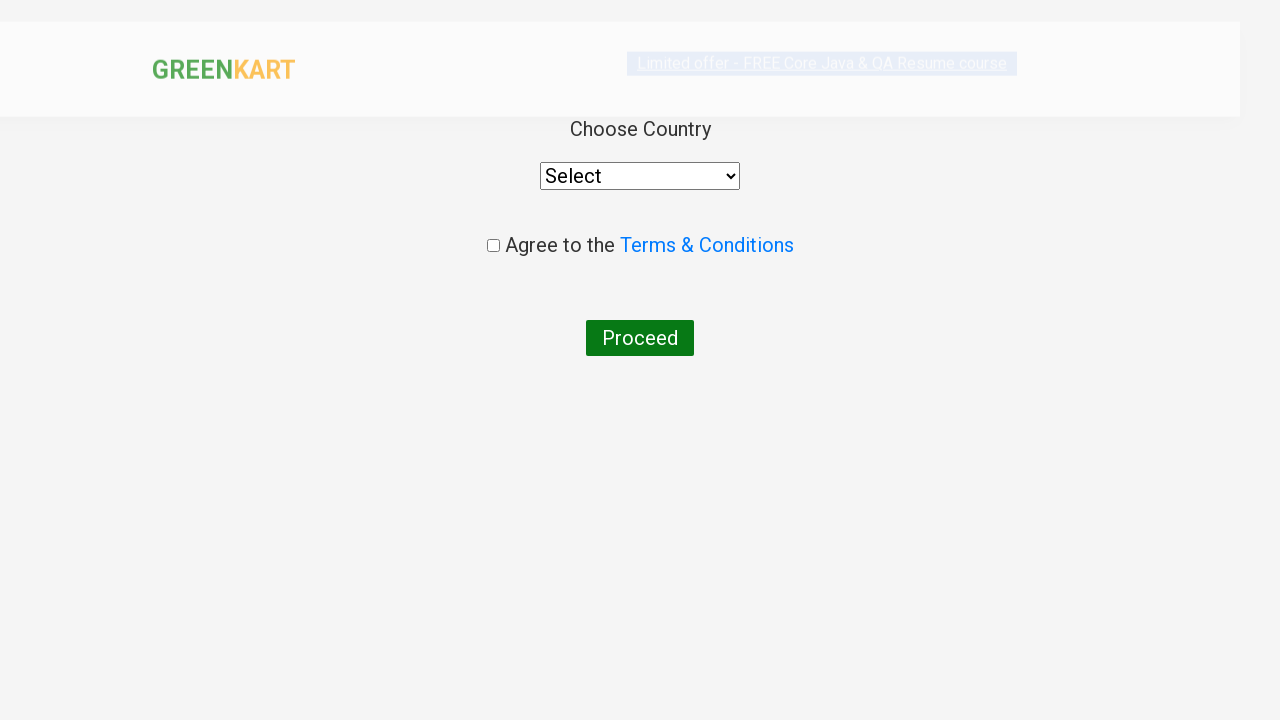

Selected 'India' from the country dropdown on //div[@class='wrapperTwo']//div//select
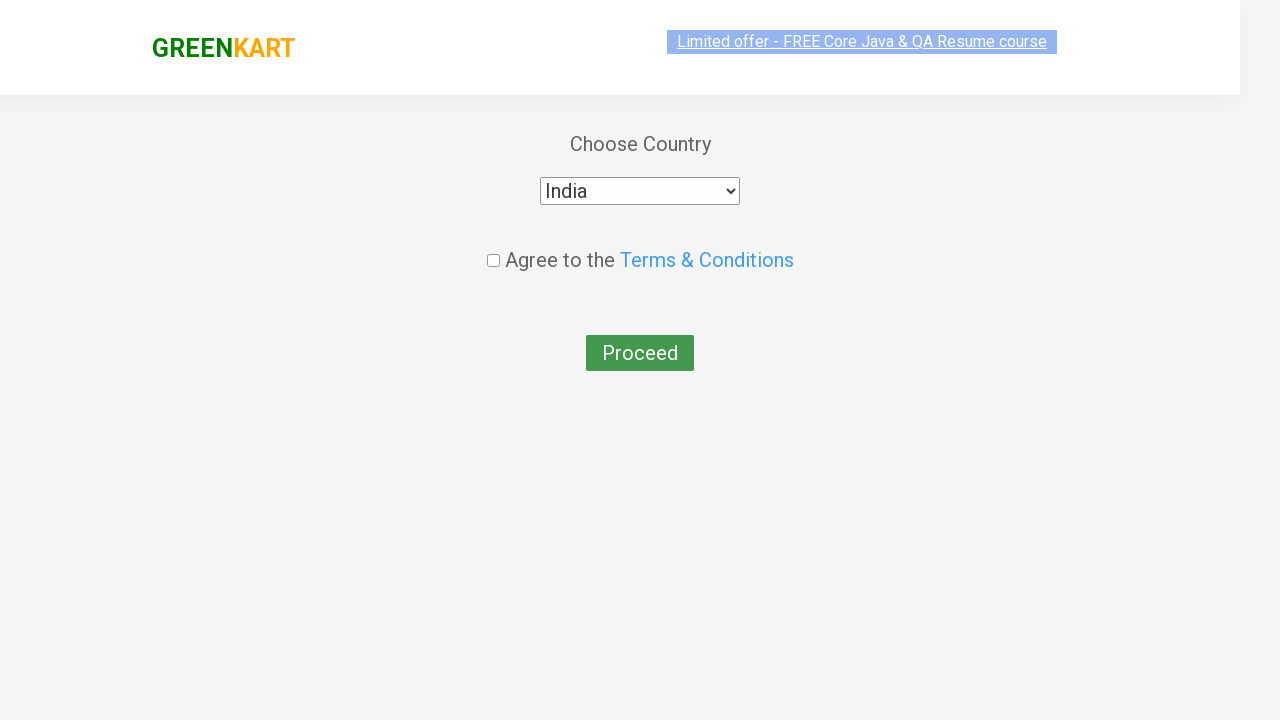

Checked the terms and conditions checkbox at (493, 246) on xpath=//input[@type='checkbox']
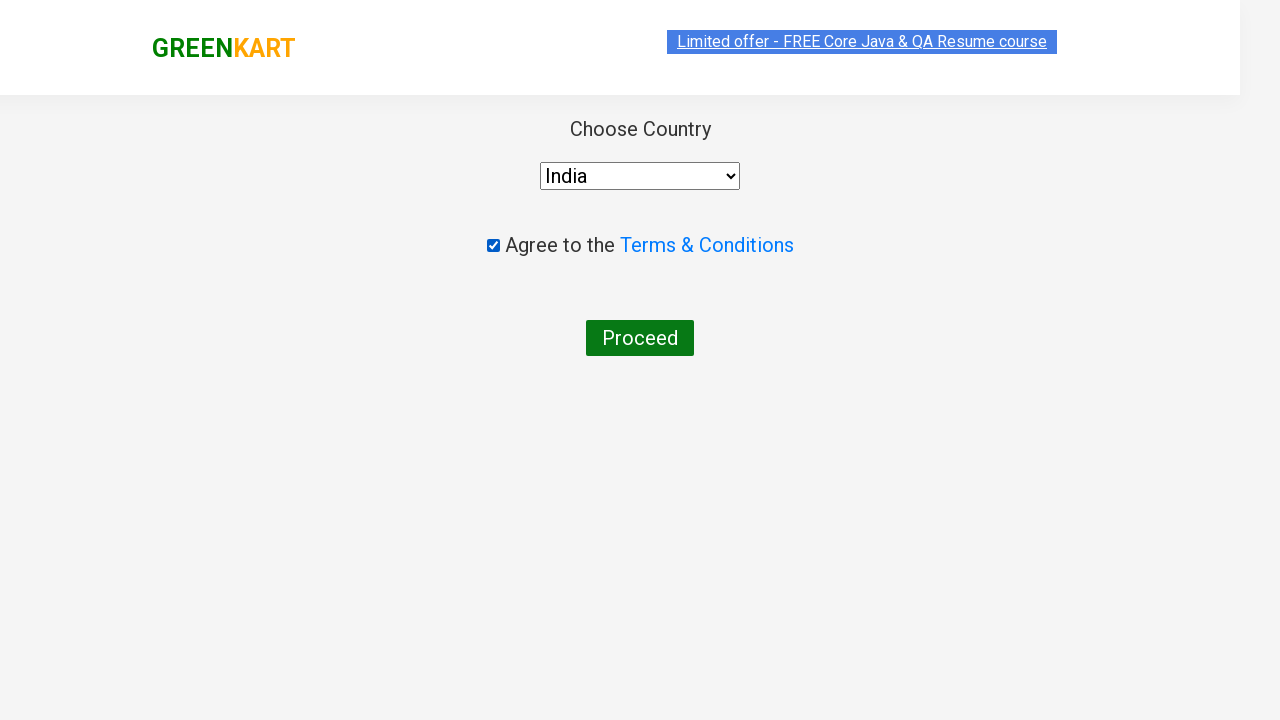

Clicked 'Proceed' button to complete the purchase at (640, 338) on xpath=//button[normalize-space()='Proceed']
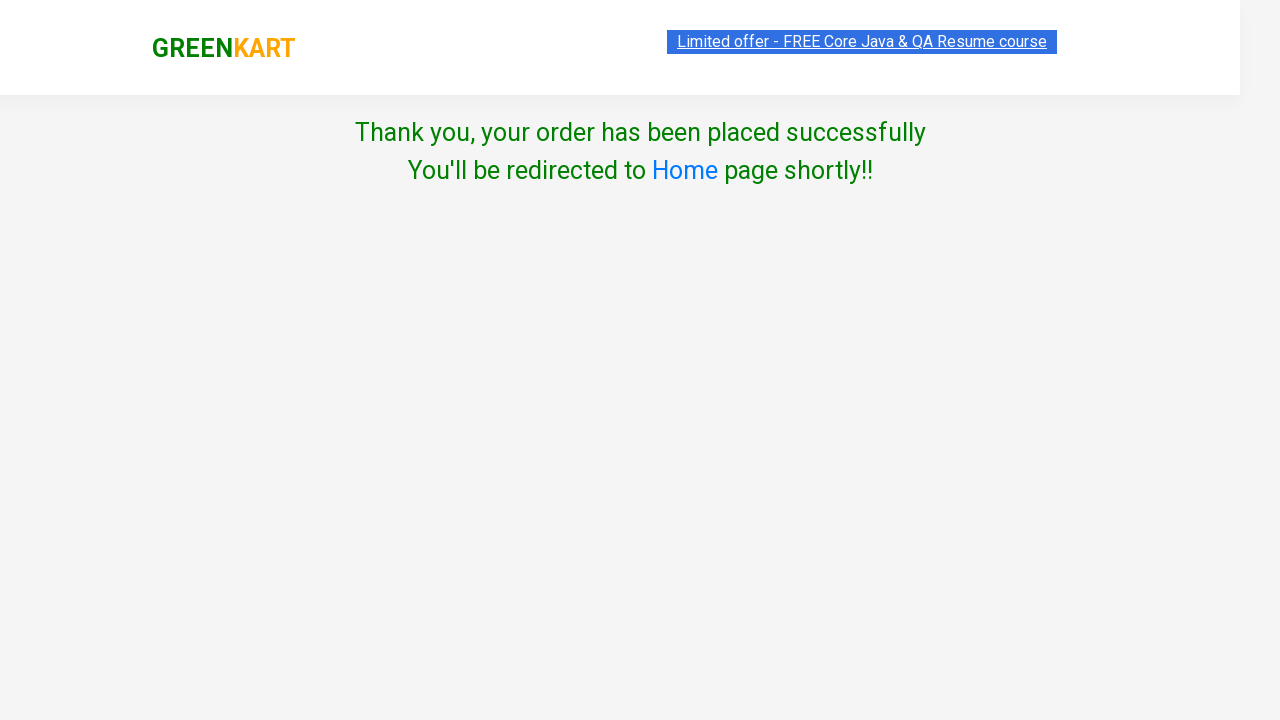

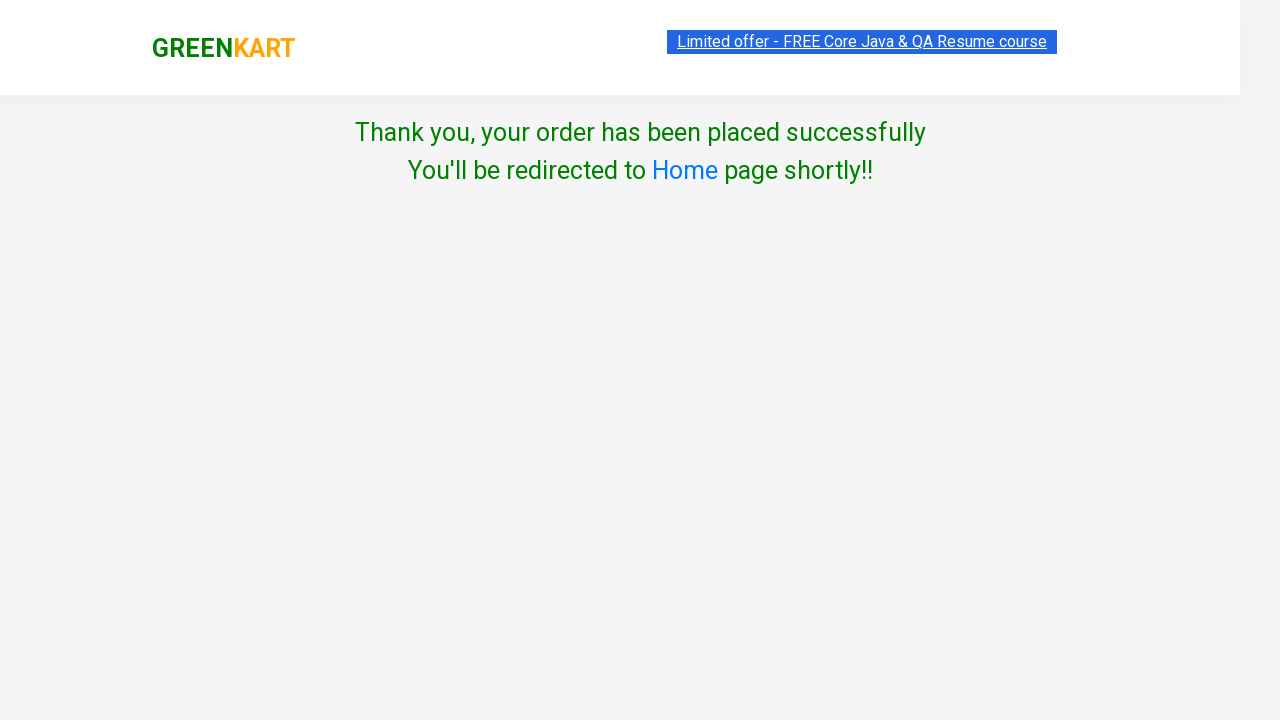